Tests various JavaScript alert interactions including simple alerts, confirmation dialogs with OK/Cancel options, and prompt dialogs where text can be entered

Starting URL: http://demo.automationtesting.in/Alerts.html

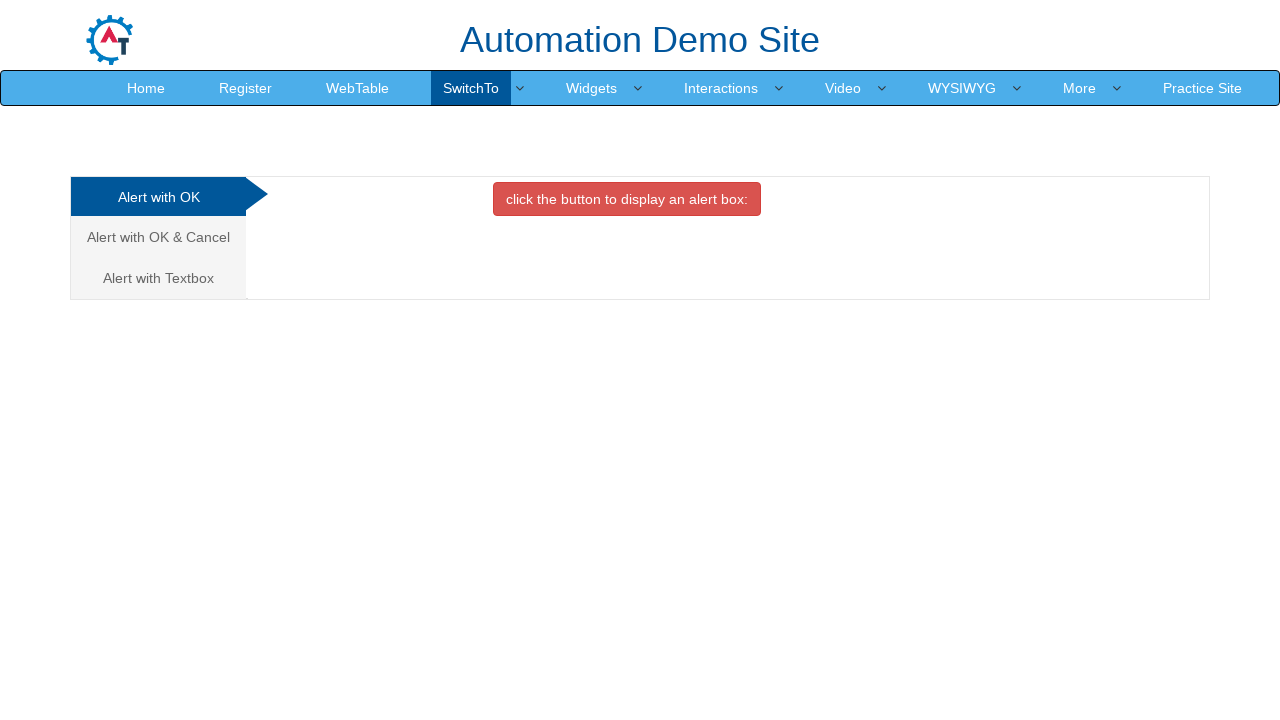

Clicked OK Tab button to trigger simple alert at (627, 199) on //*[@id="OKTab"]/button
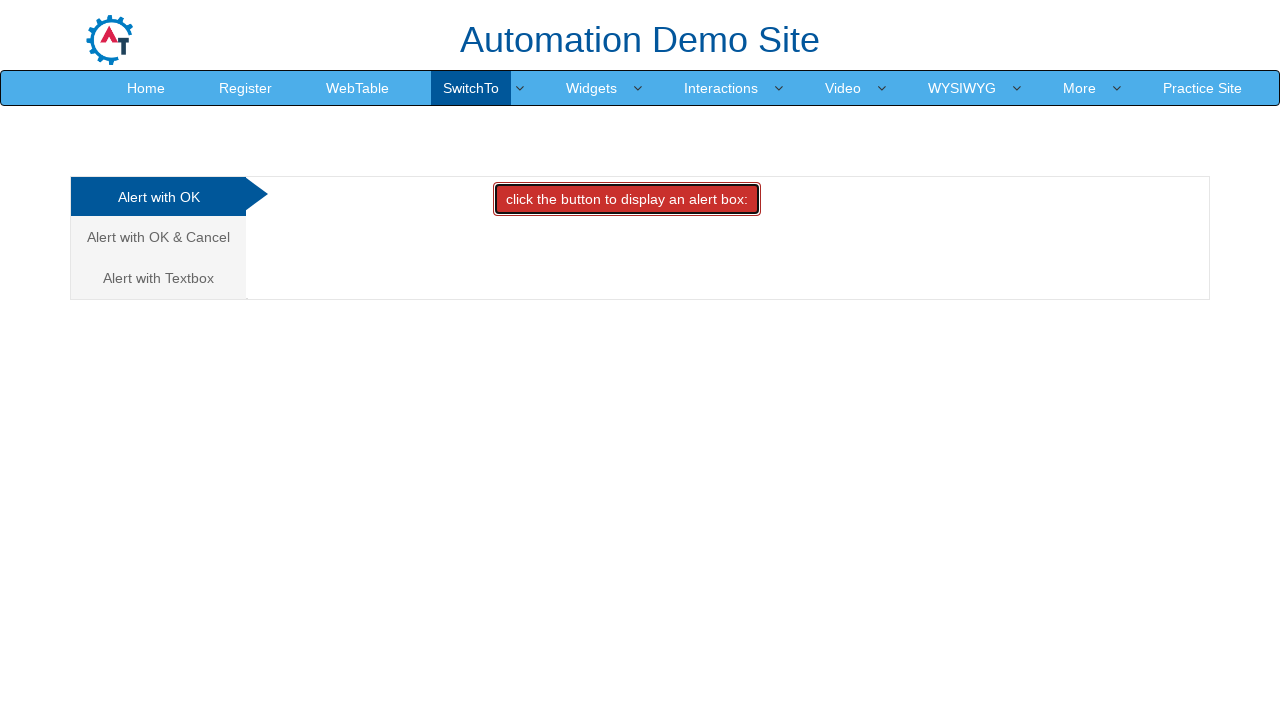

Set up dialog handler to accept alert
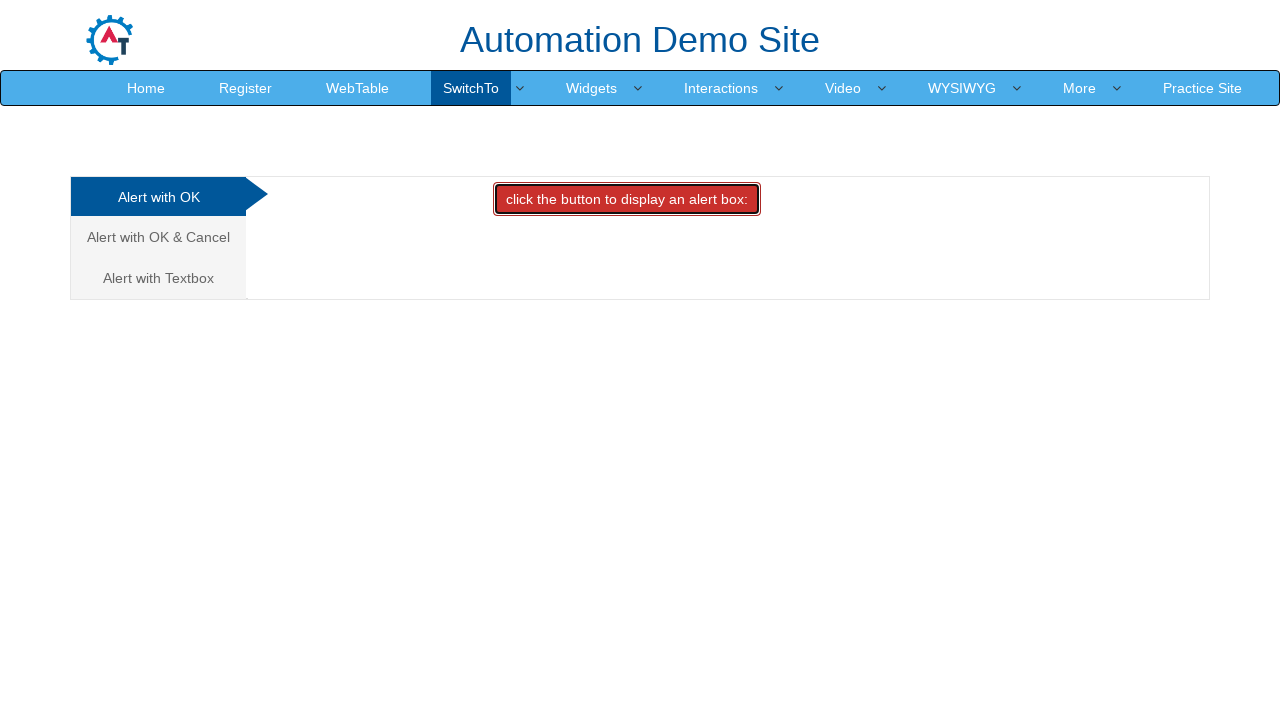

Clicked on Cancel Tab navigation link at (158, 237) on xpath=/html/body/div[1]/div/div/div/div[1]/ul/li[2]/a
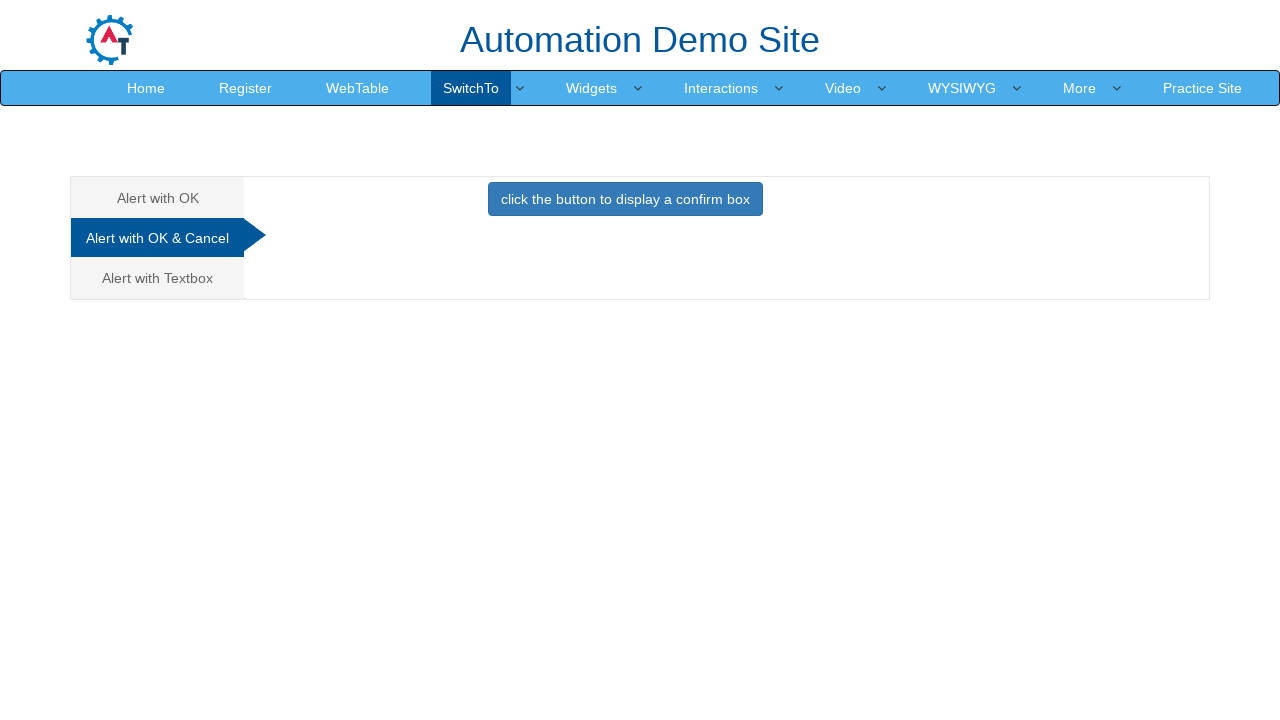

Clicked Cancel Tab button to trigger confirmation dialog at (625, 199) on //*[@id="CancelTab"]/button
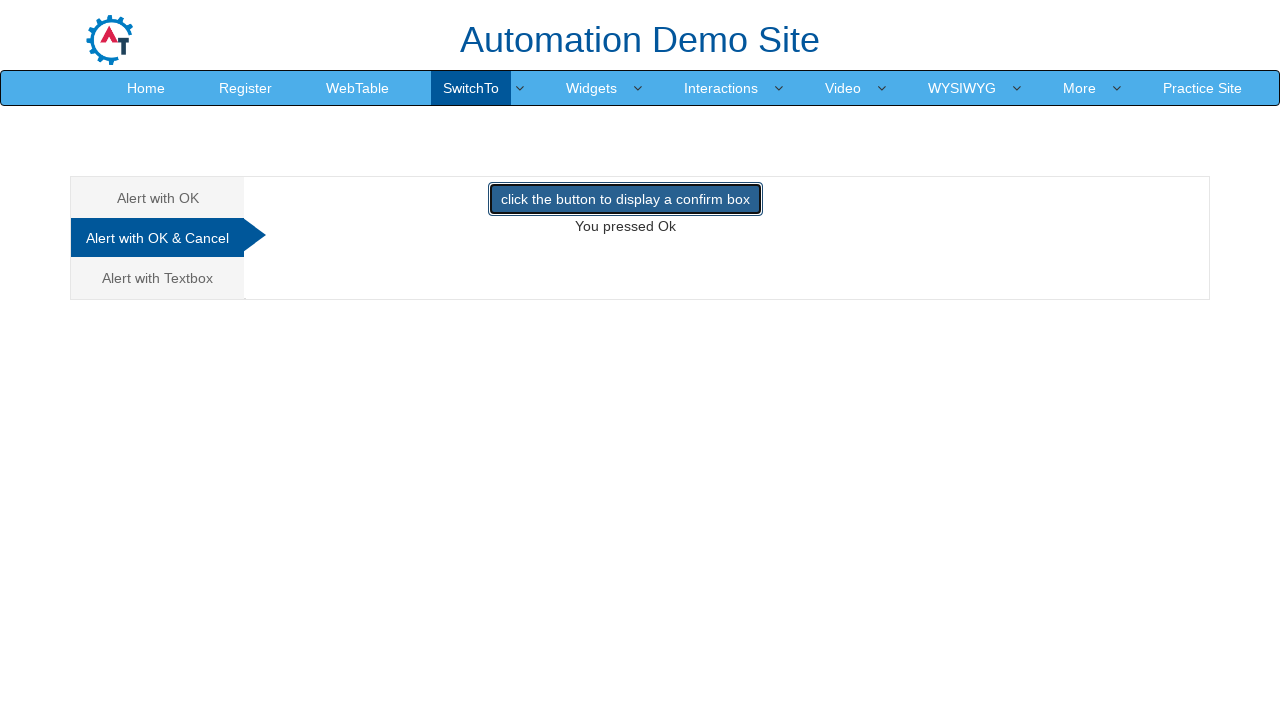

Set up dialog handler to accept confirmation dialog
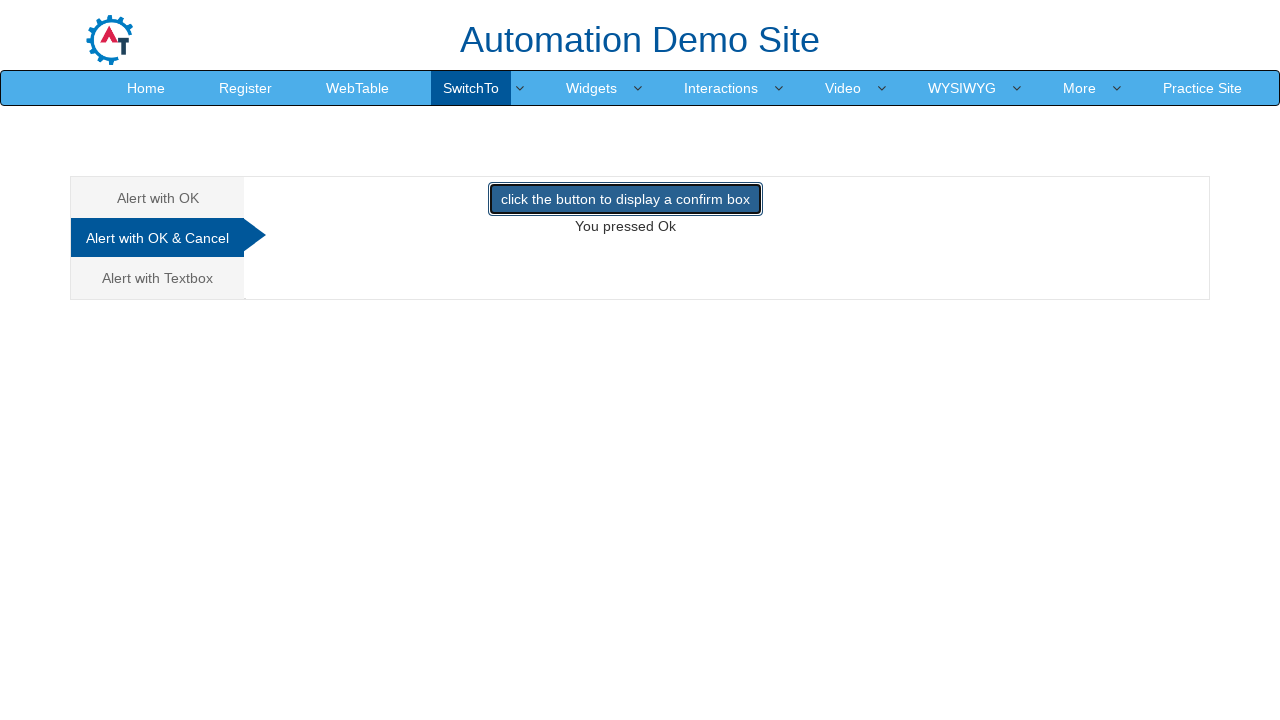

Retrieved confirmation result text after accepting OK: 'You pressed Ok'
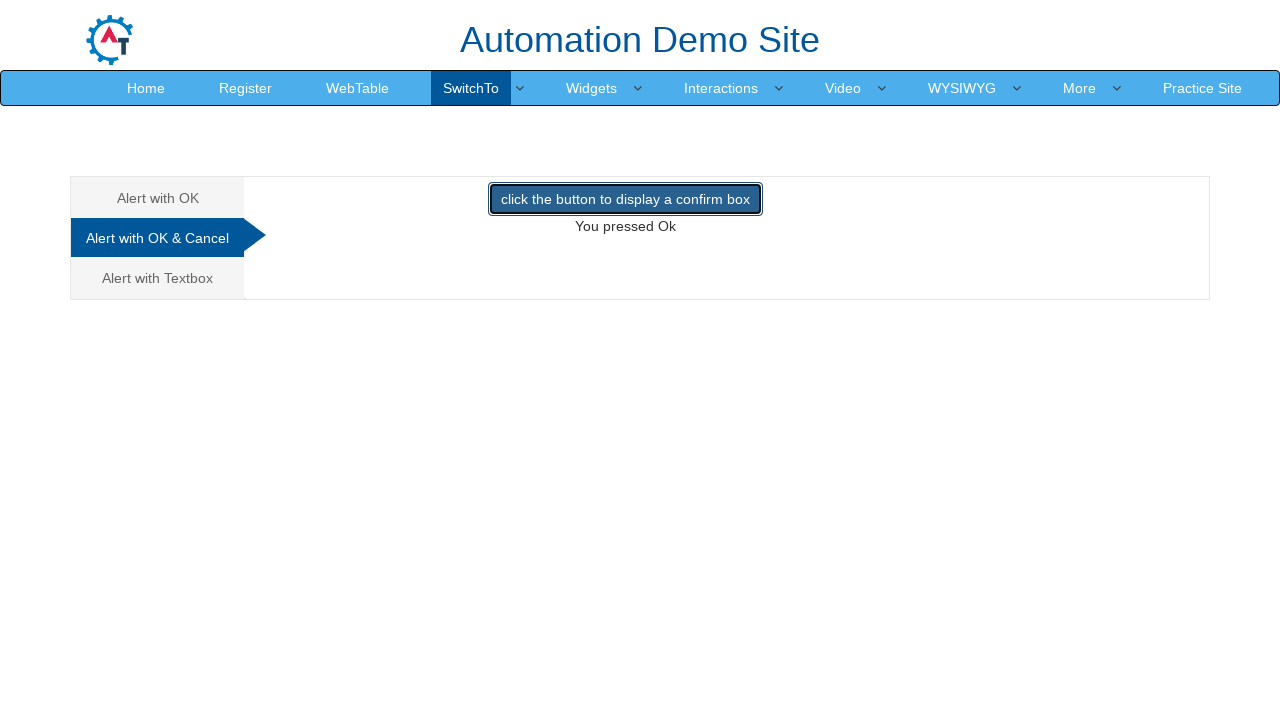

Clicked on Cancel Tab navigation link again at (158, 238) on xpath=/html/body/div[1]/div/div/div/div[1]/ul/li[2]/a
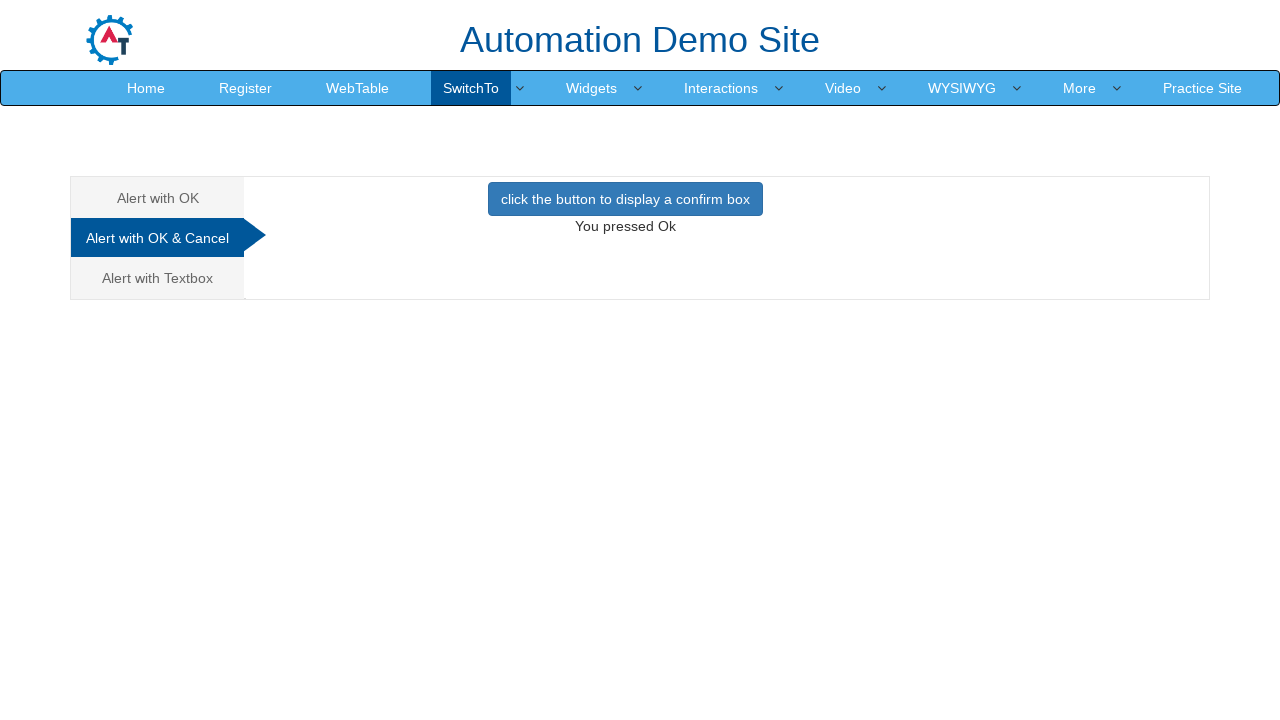

Clicked Cancel Tab button again to trigger another confirmation dialog at (625, 199) on //*[@id="CancelTab"]/button
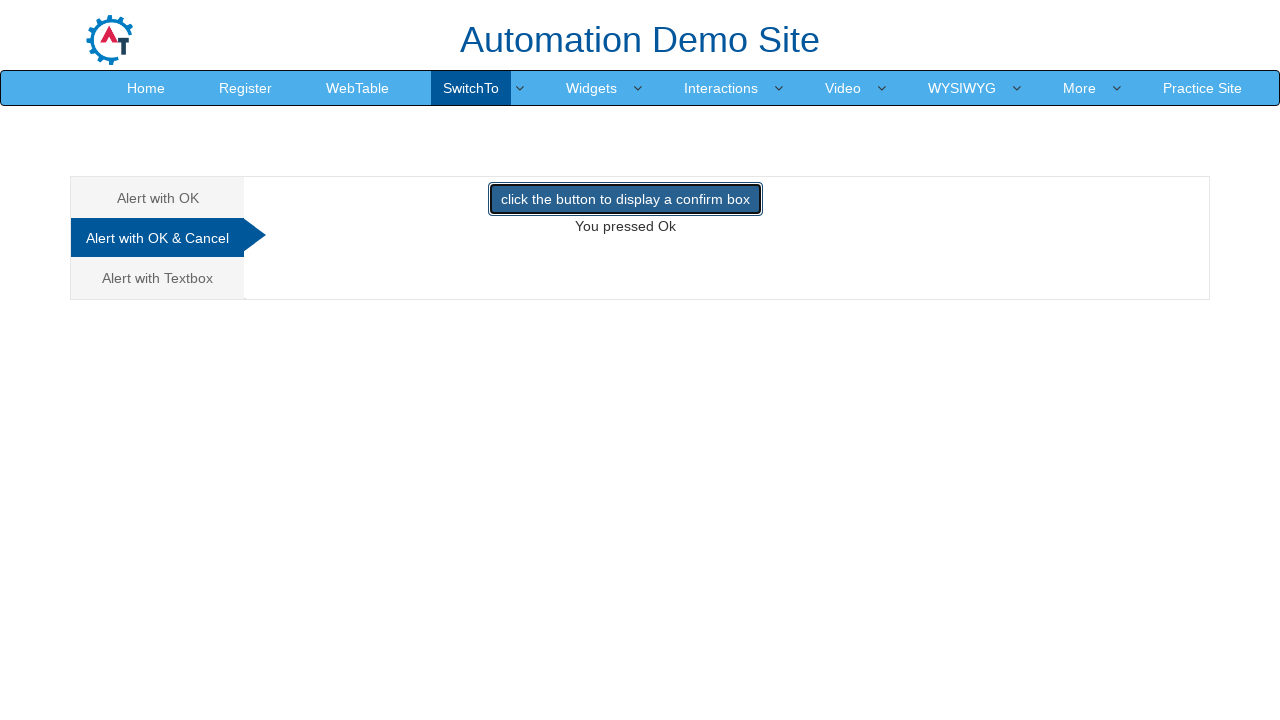

Set up dialog handler to dismiss confirmation dialog
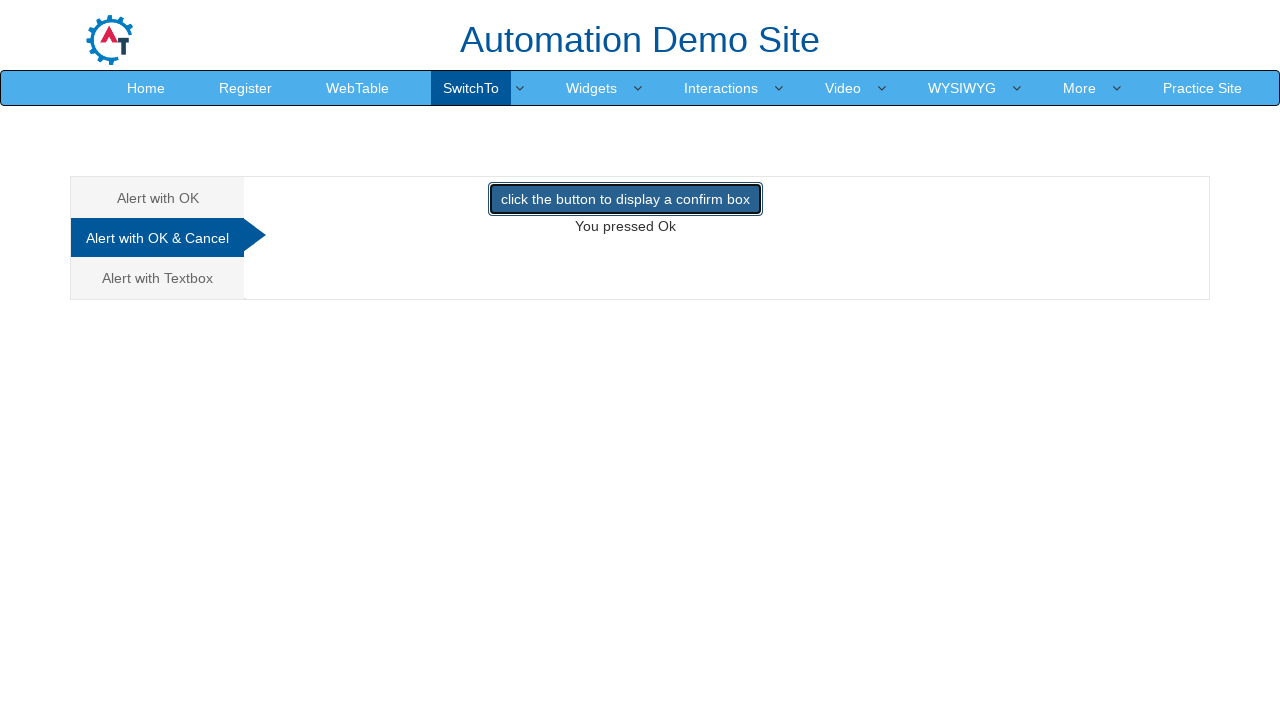

Retrieved confirmation result text after dismissing Cancel: 'You pressed Ok'
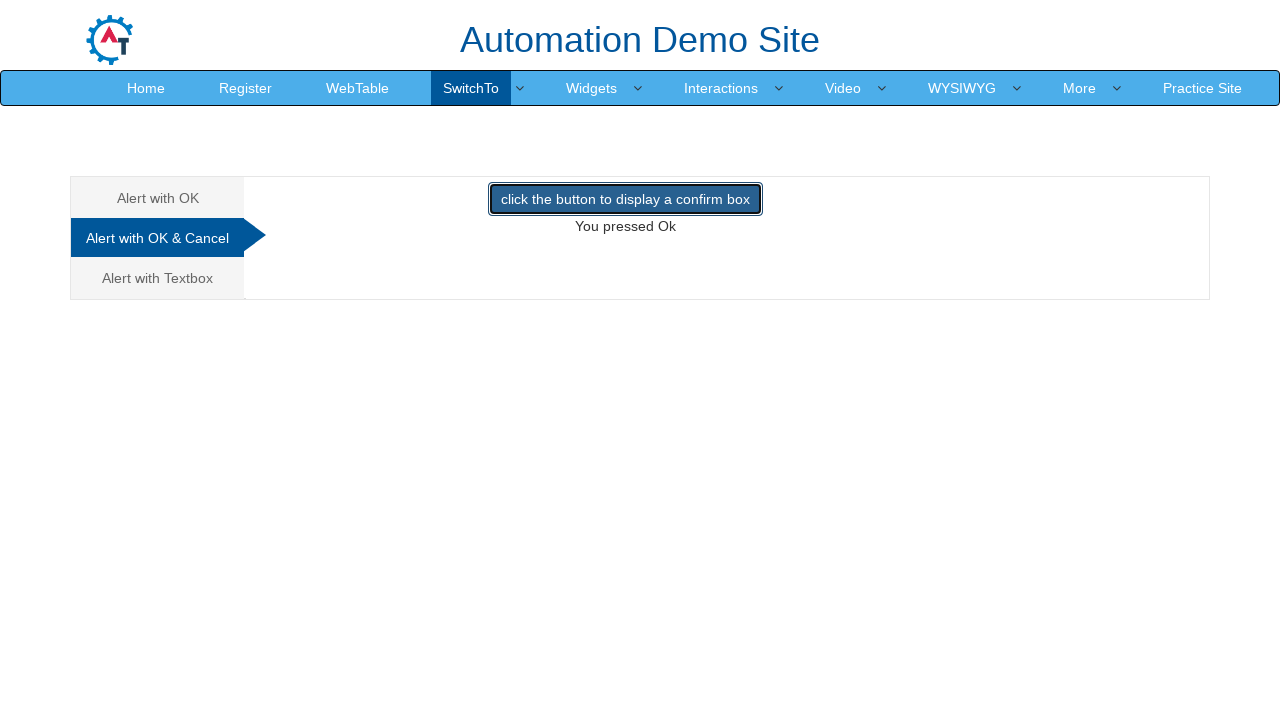

Clicked on Prompt Tab navigation link at (158, 278) on xpath=/html/body/div[1]/div/div/div/div[1]/ul/li[3]/a
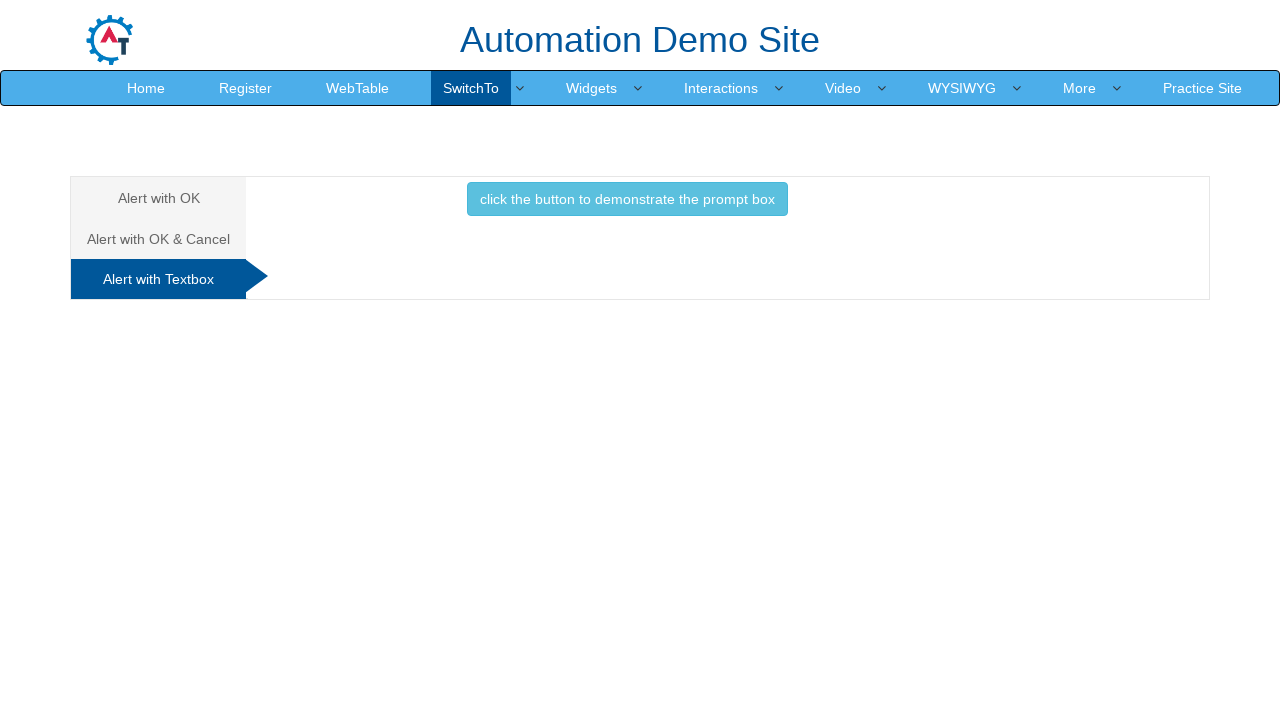

Clicked Prompt Tab button to trigger prompt dialog at (627, 199) on //*[@id="Textbox"]/button
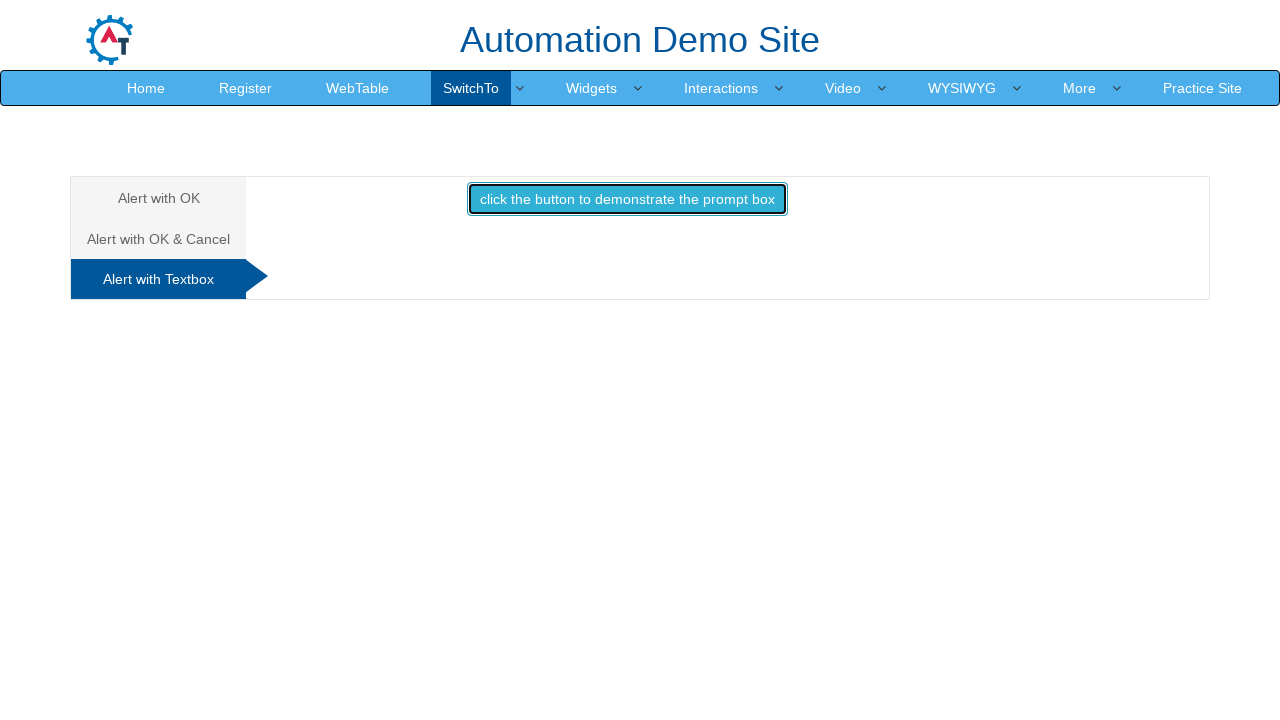

Set up dialog handler to accept prompt with text entry
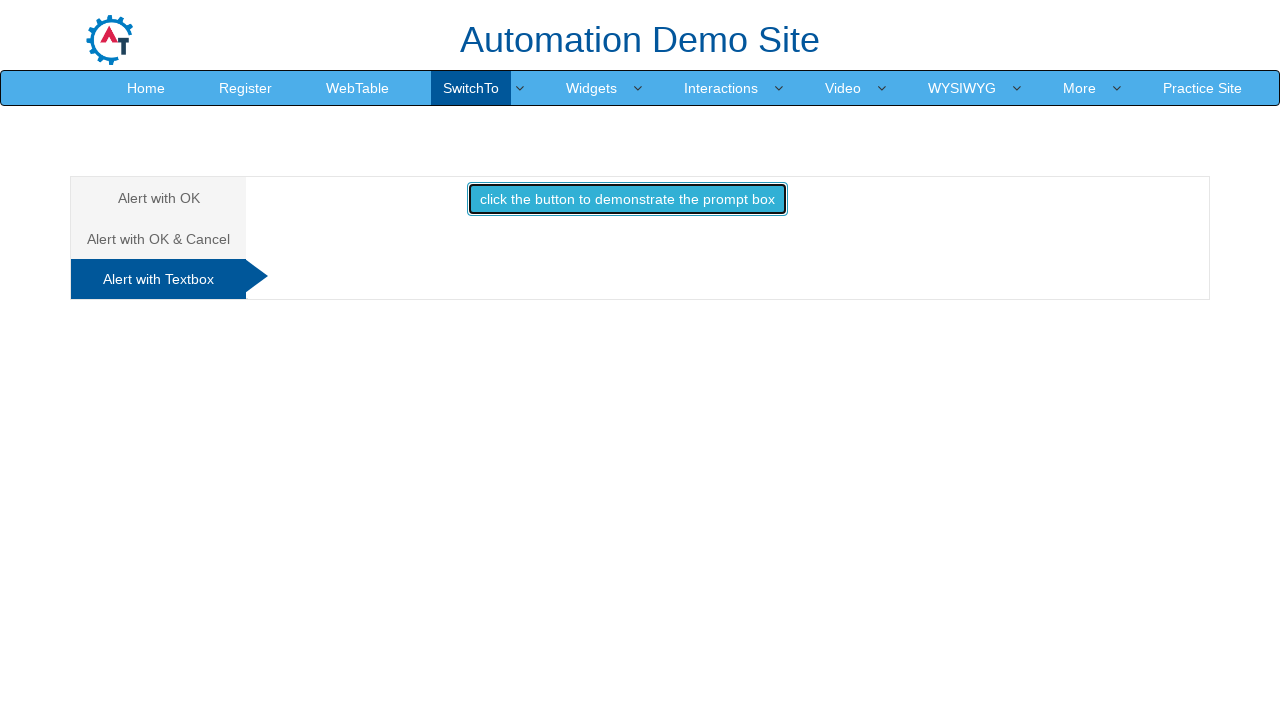

Retrieved prompt result text with entered name: ''
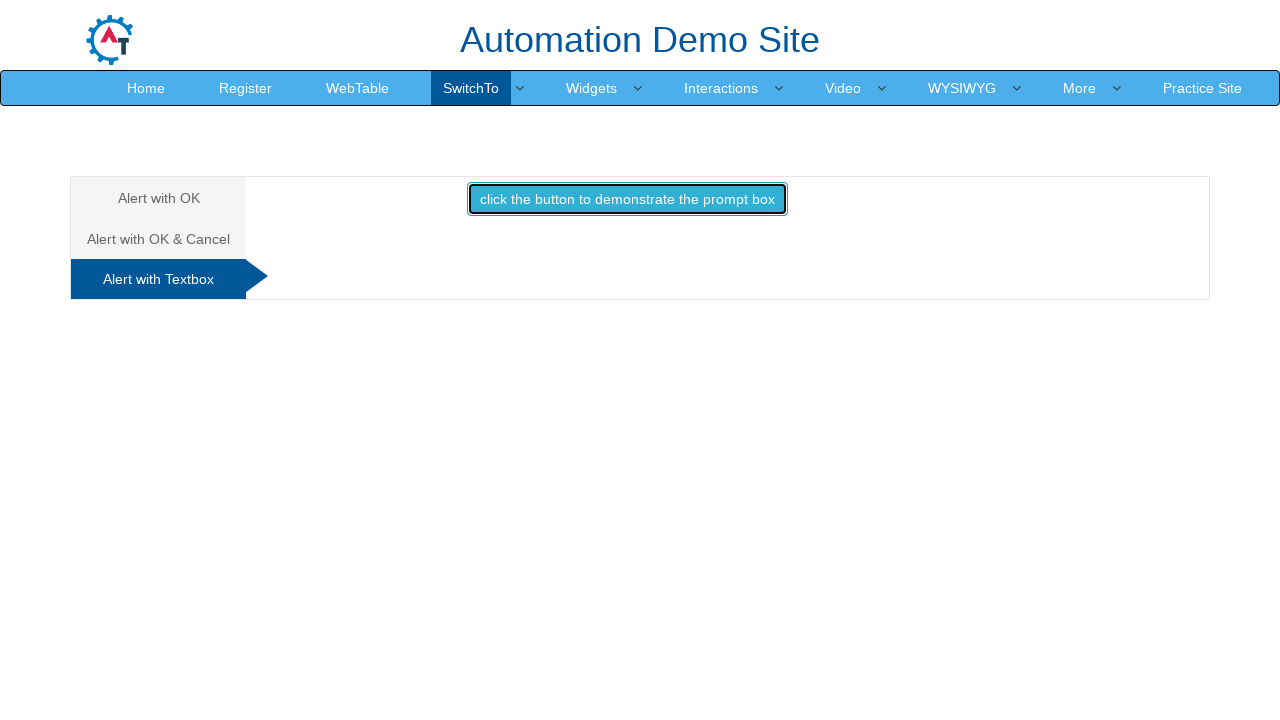

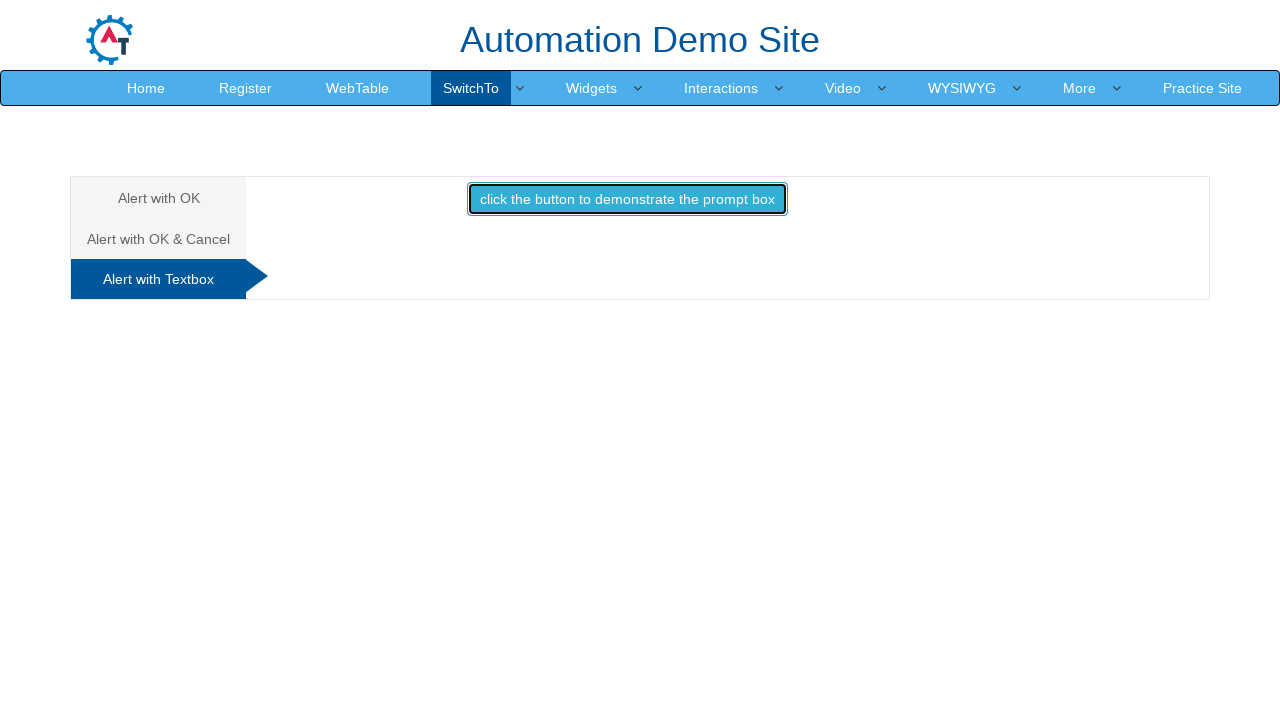